Tests a comprehensive web form by navigating to the form page and interacting with various input types including text fields, password, textarea, dropdowns, datalist, checkboxes, radio buttons, color picker, date picker, and range slider, then submits the form.

Starting URL: https://bonigarcia.dev/selenium-webdriver-java/

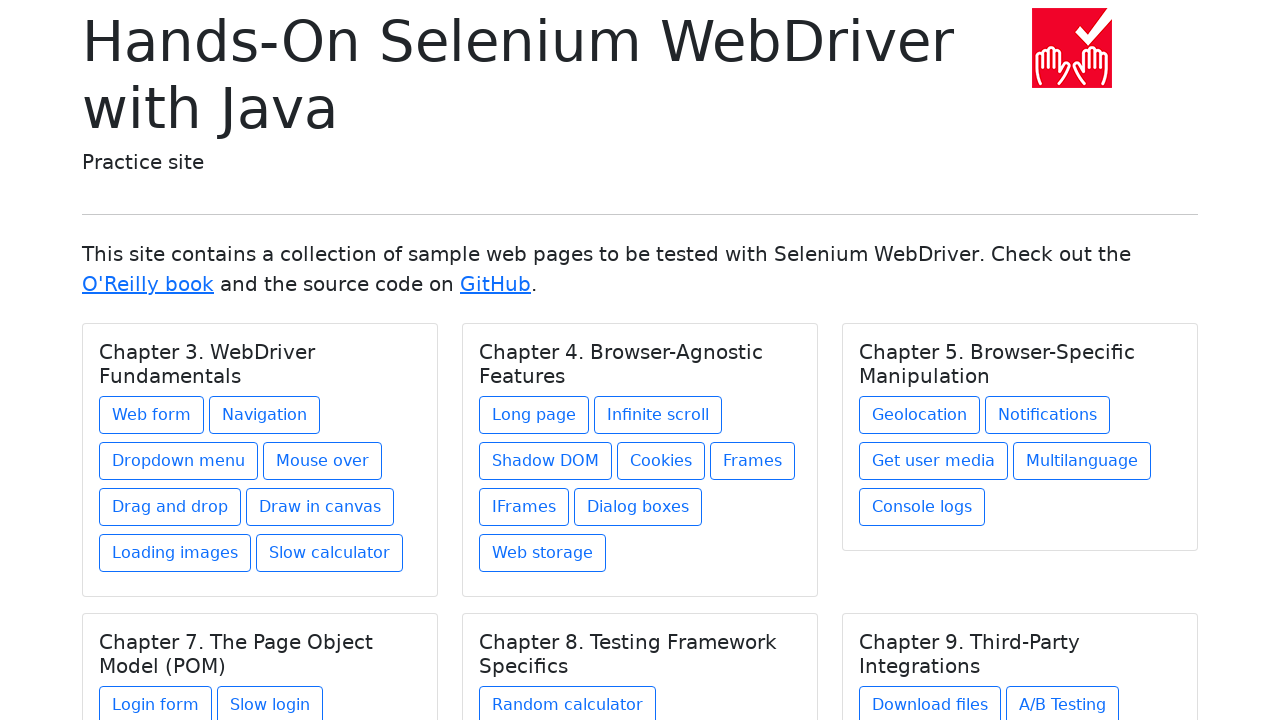

Clicked link to navigate to web form page at (152, 415) on xpath=//h5[text() = 'Chapter 3. WebDriver Fundamentals']/../a[contains(@href, 'w
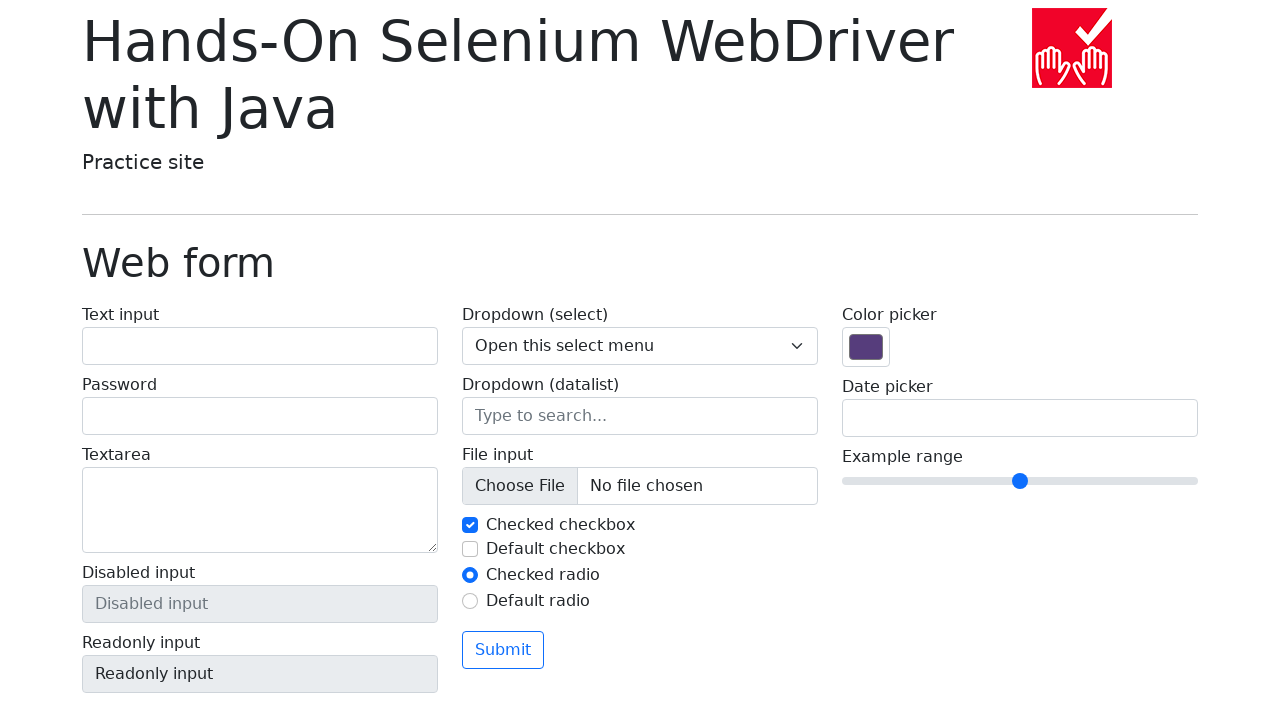

Web form page loaded successfully
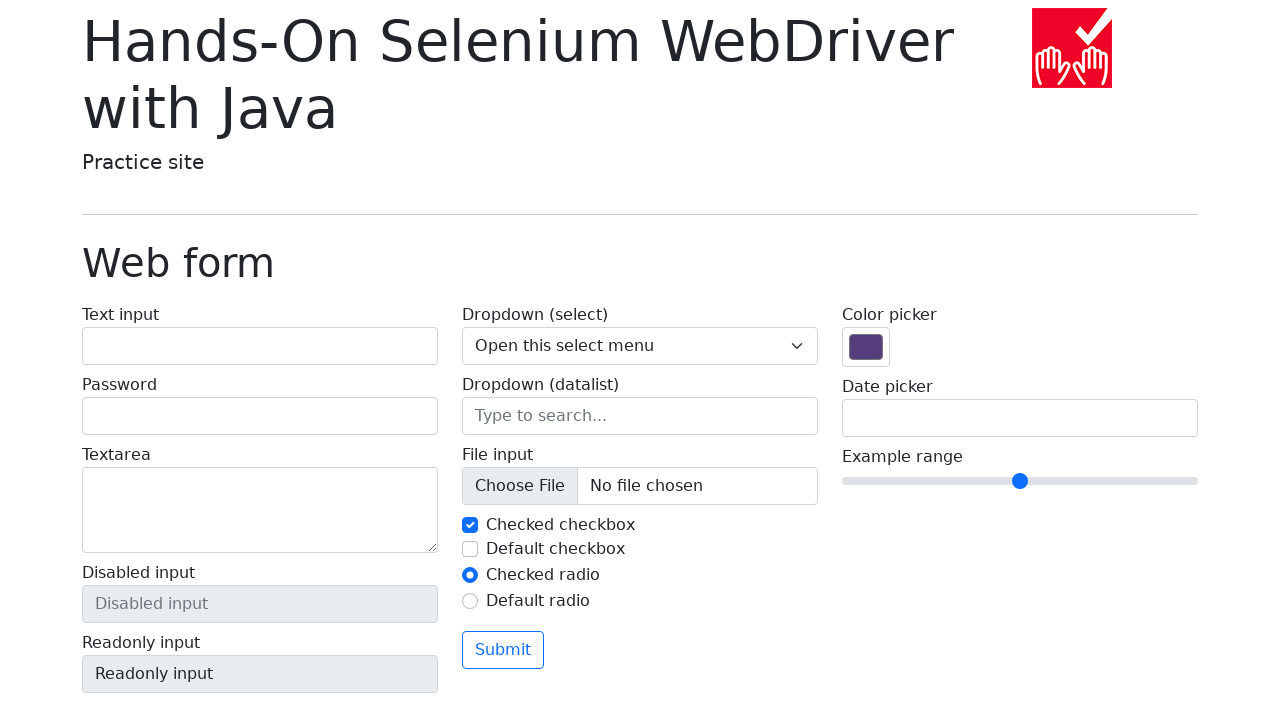

Filled text input with 'My login name' on #my-text-id
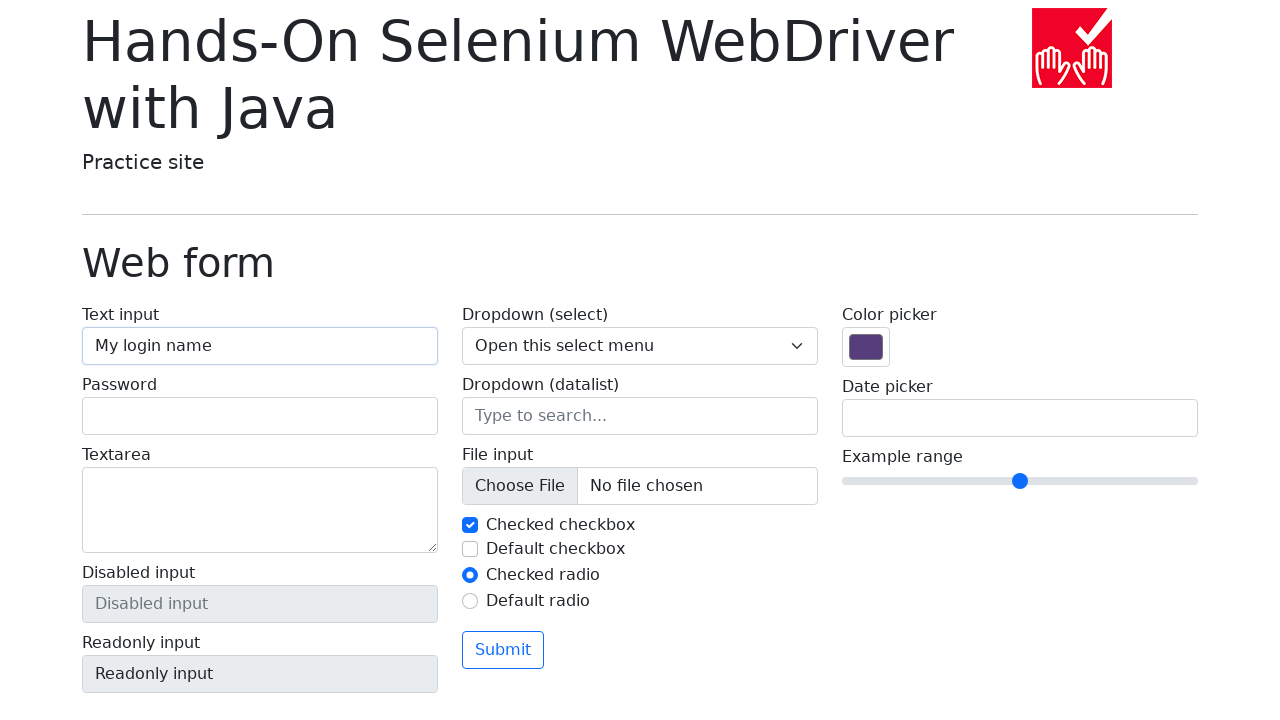

Filled password field with 'Qwerty' on input[name='my-password']
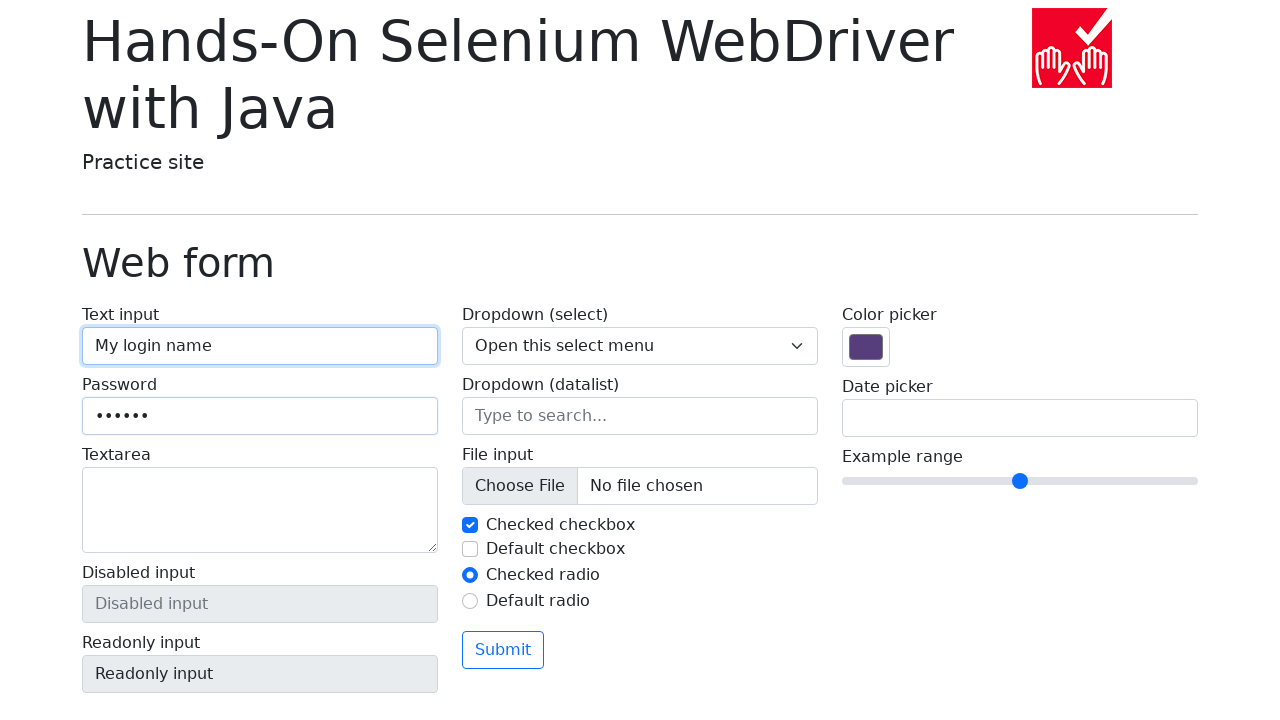

Filled textarea with 'My name is Ilya' on textarea[name='my-textarea']
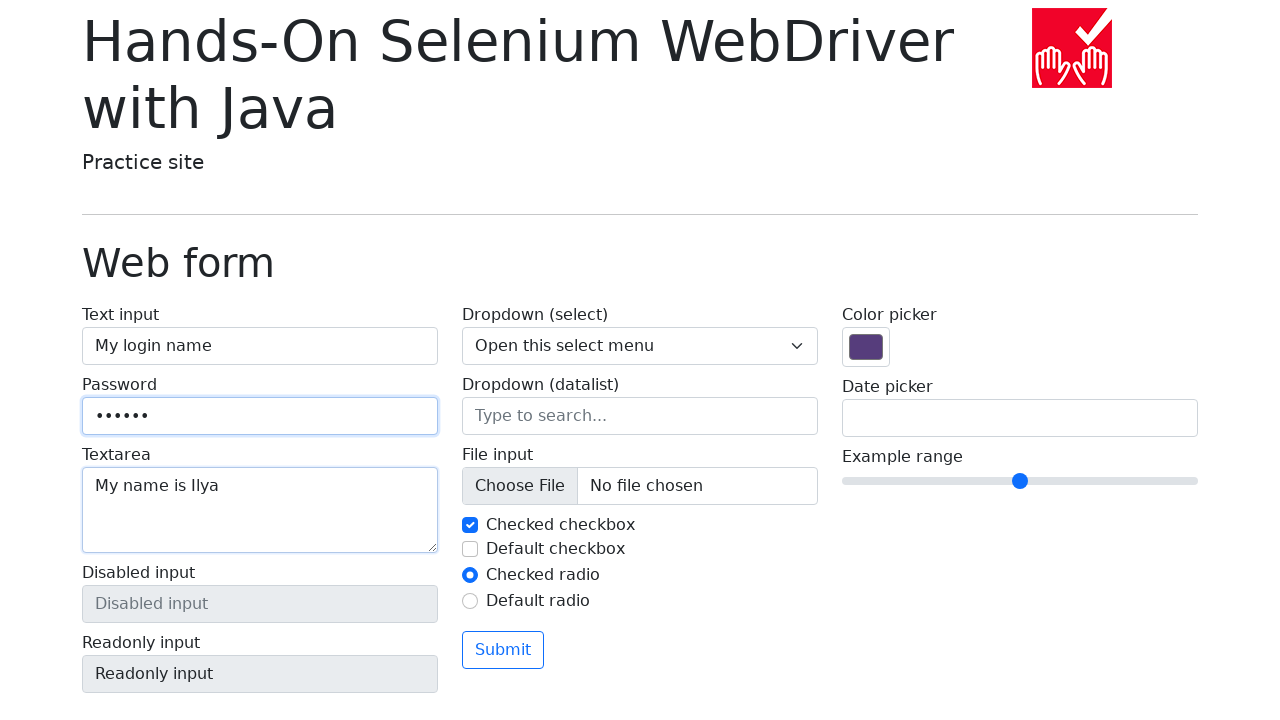

Selected dropdown option '1' on .form-select
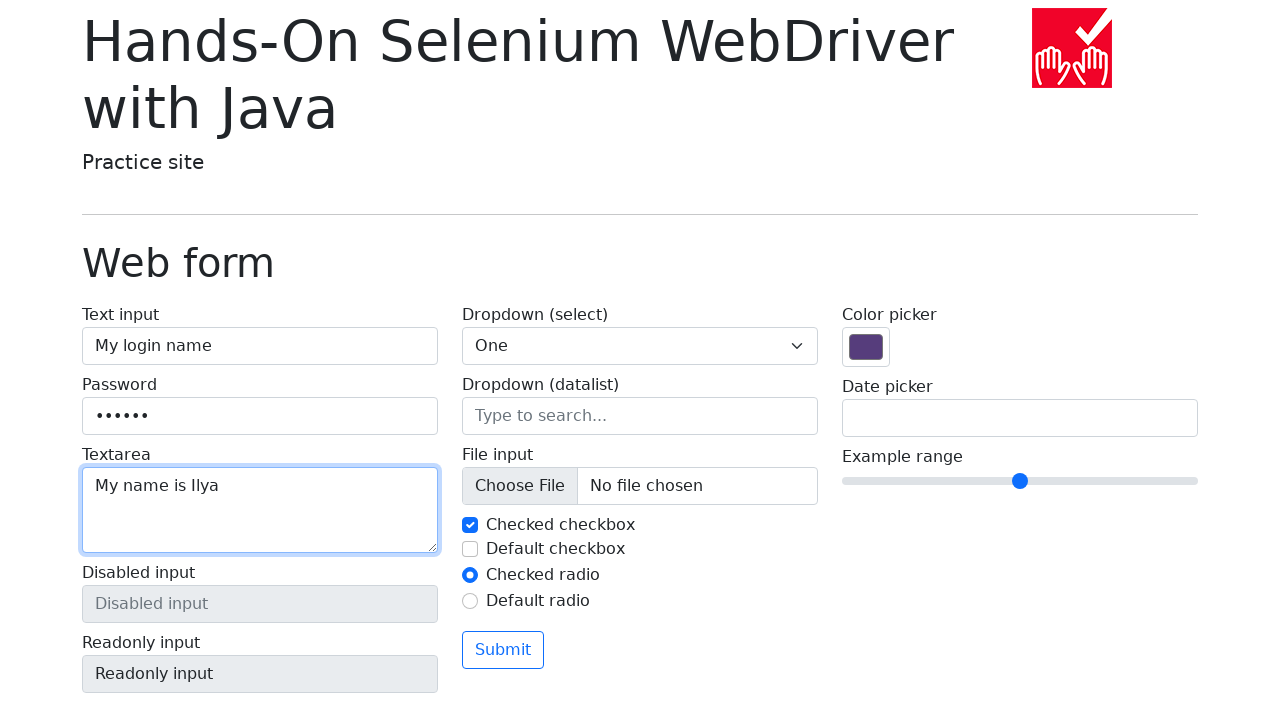

Selected dropdown option '2' on .form-select
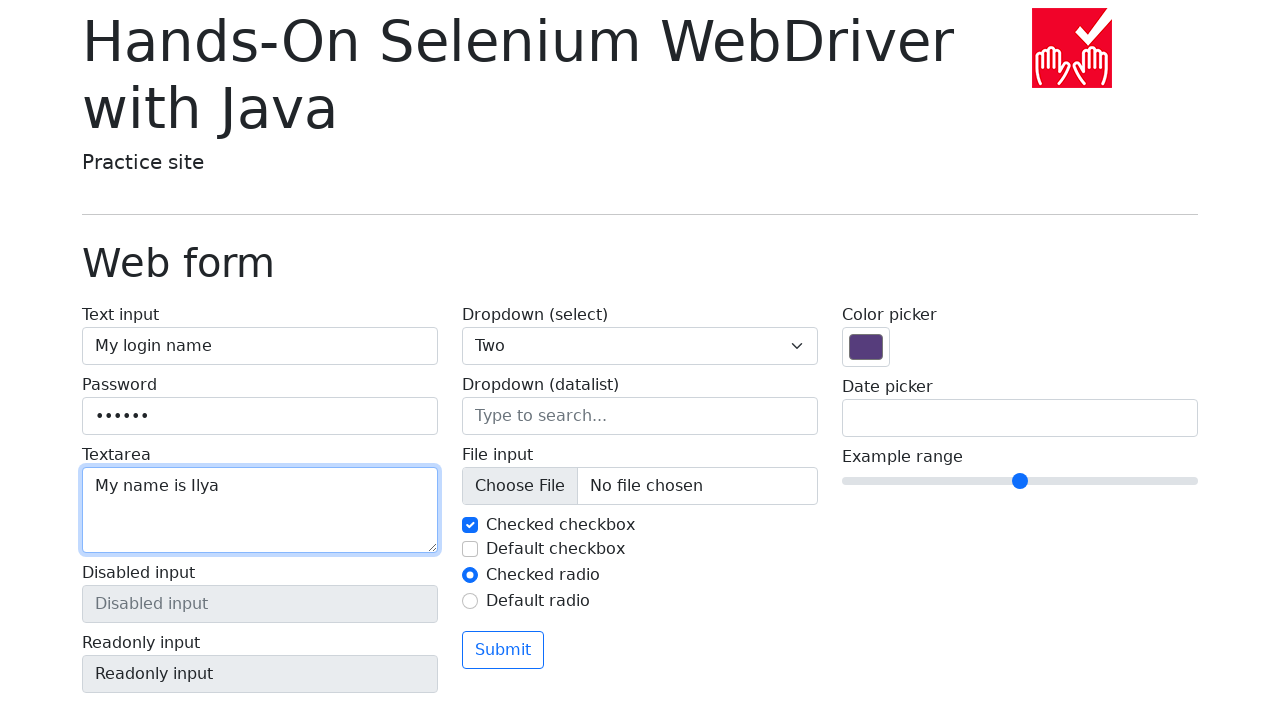

Selected dropdown option '3' on .form-select
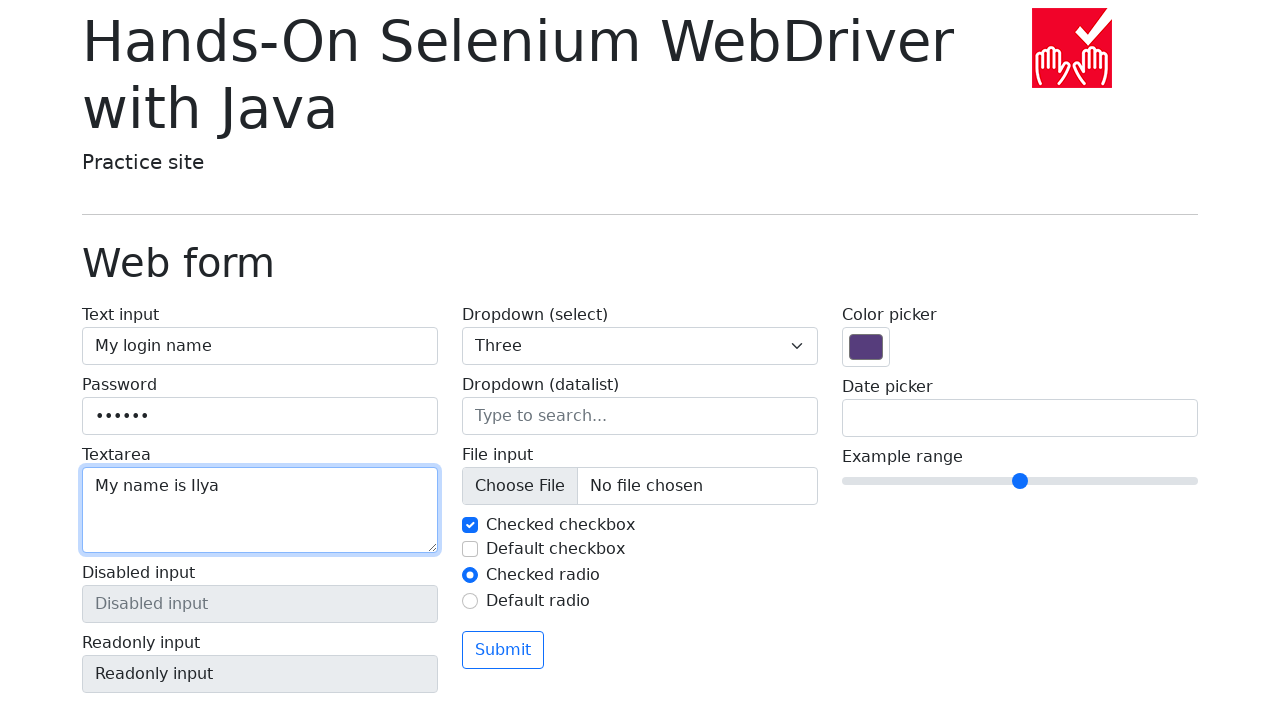

Filled datalist input with 'San Francisco' on input[name='my-datalist']
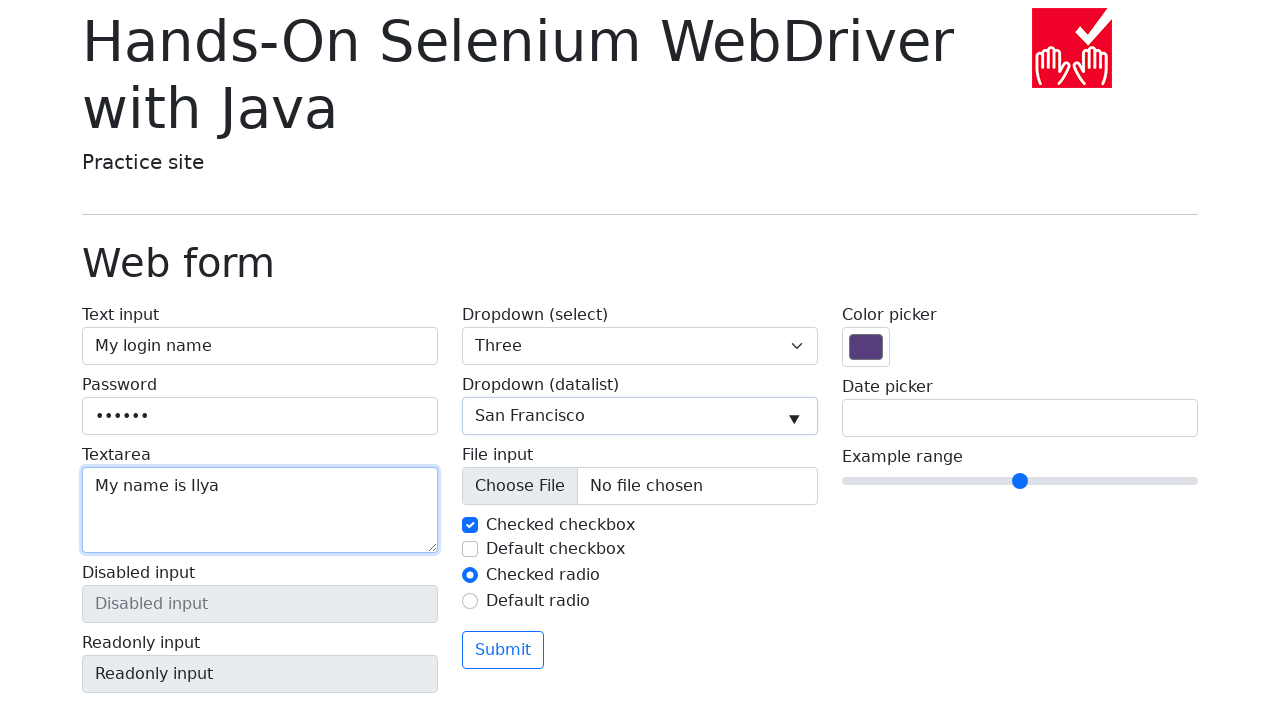

Cleared datalist input on input[name='my-datalist']
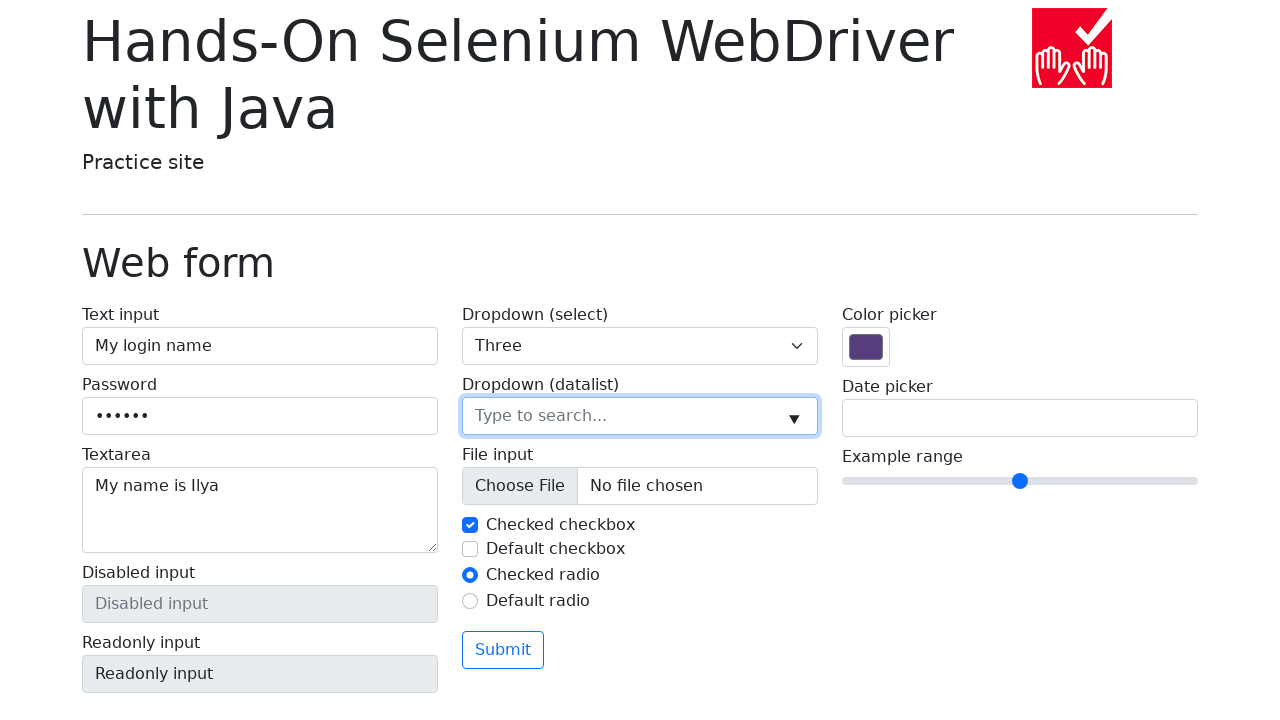

Filled datalist input with 'New York' on input[name='my-datalist']
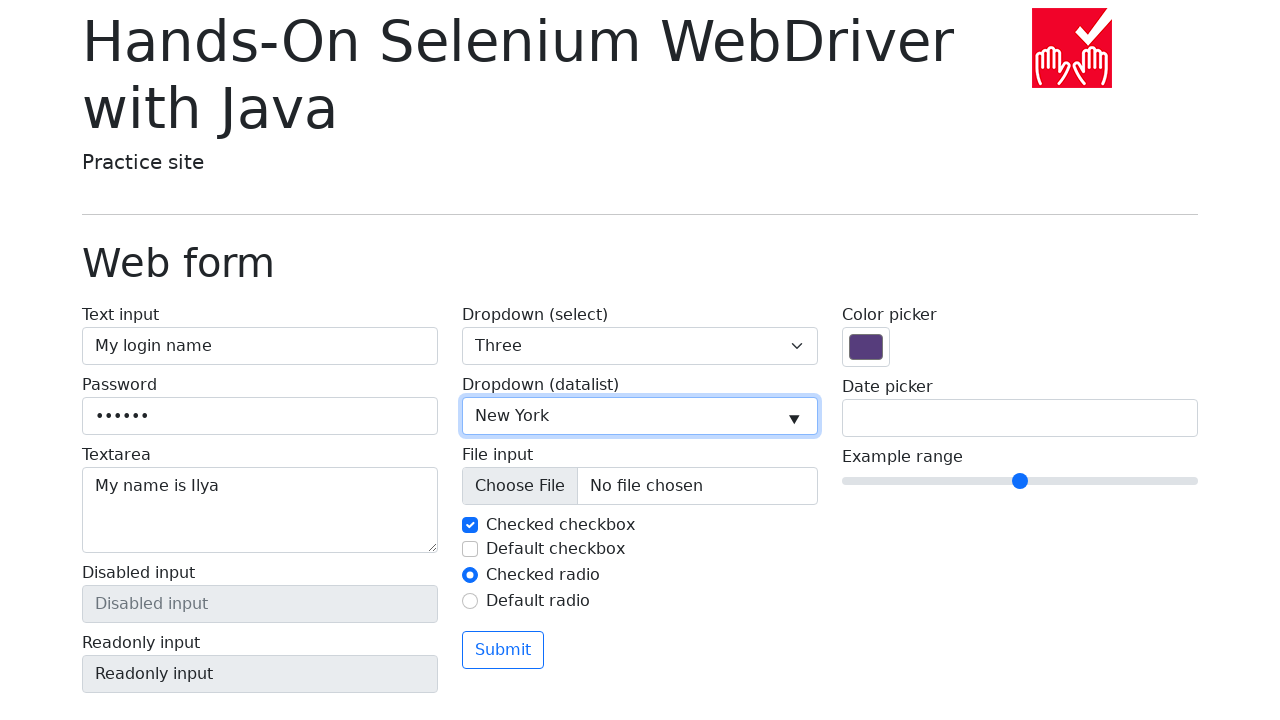

Cleared datalist input on input[name='my-datalist']
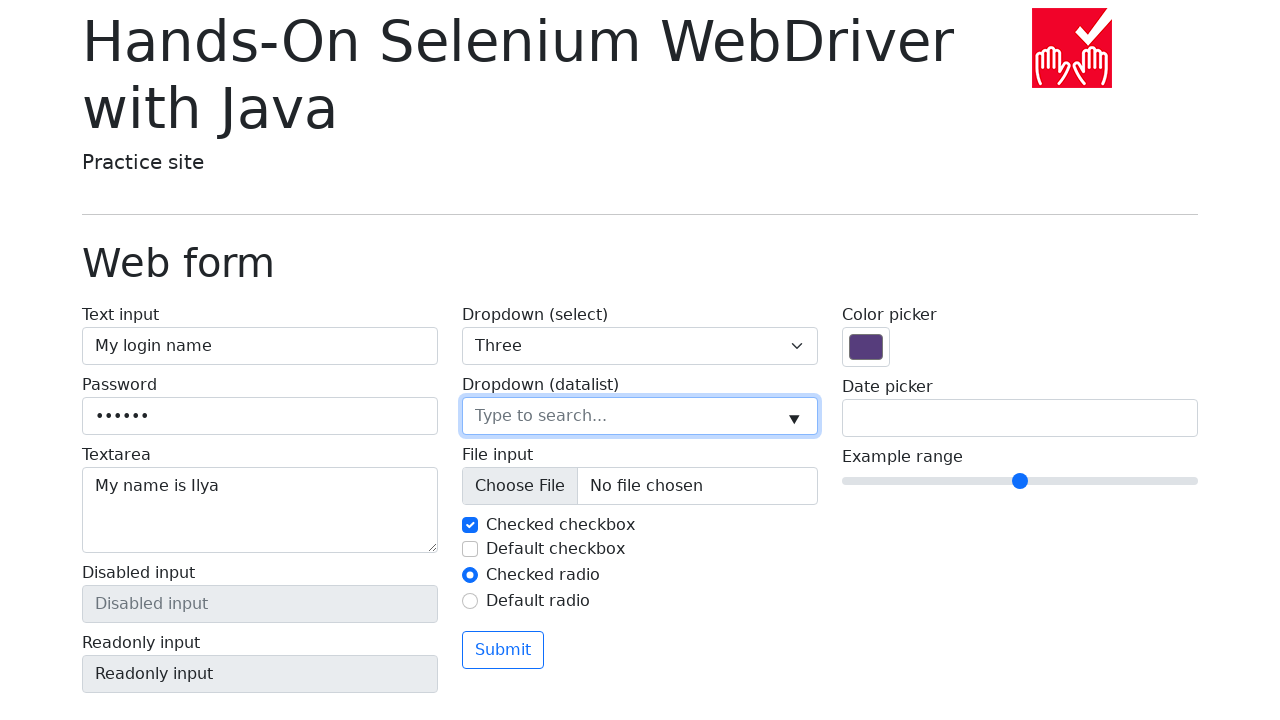

Filled datalist input with 'Seattle' on input[name='my-datalist']
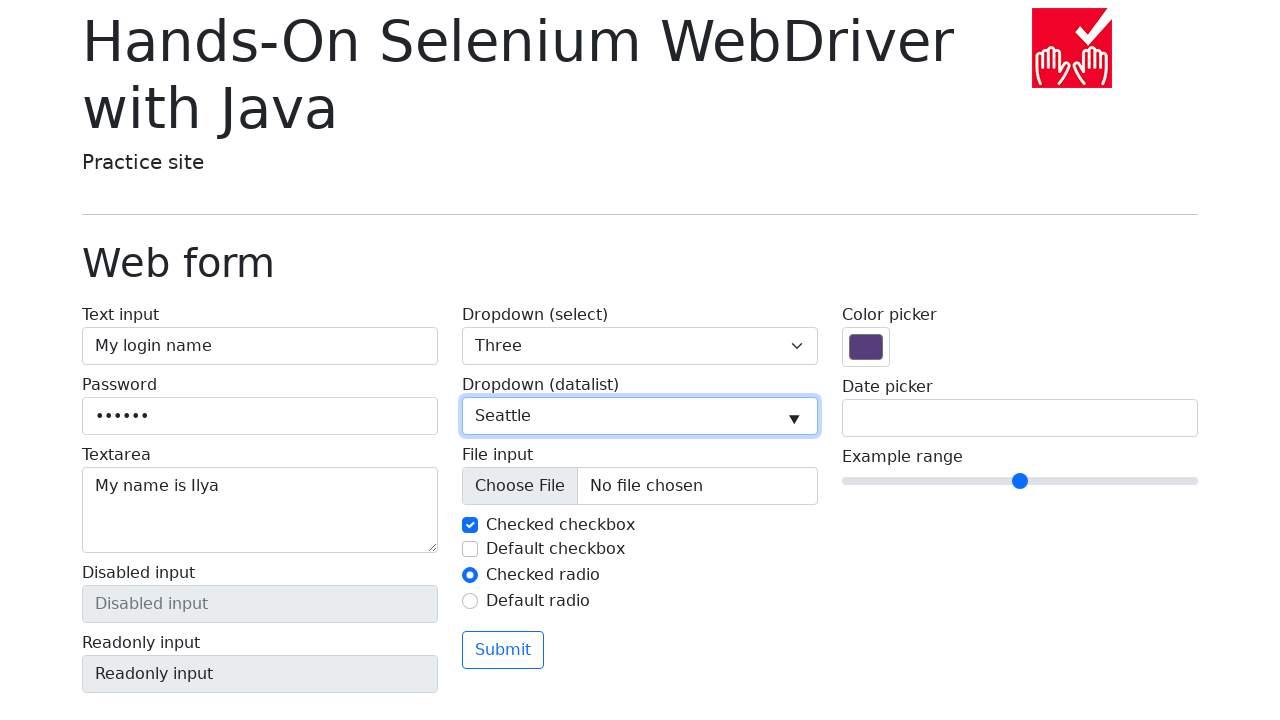

Cleared datalist input on input[name='my-datalist']
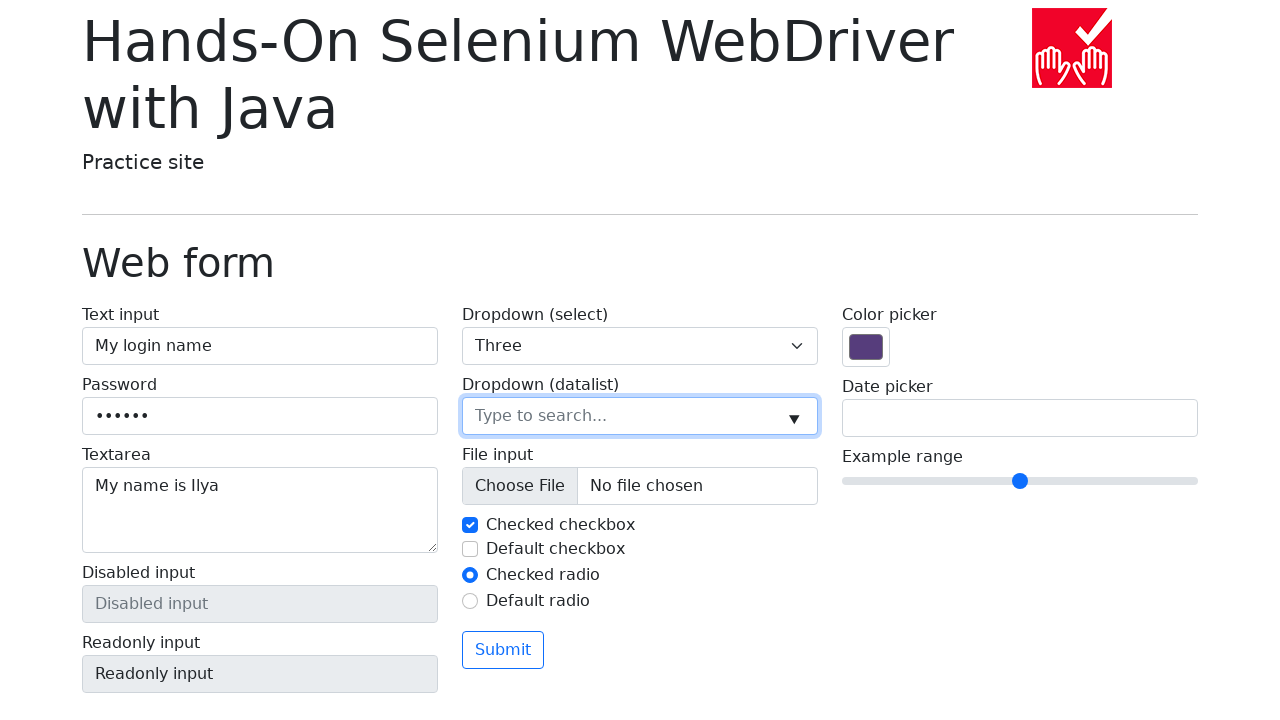

Filled datalist input with 'Los Angeles' on input[name='my-datalist']
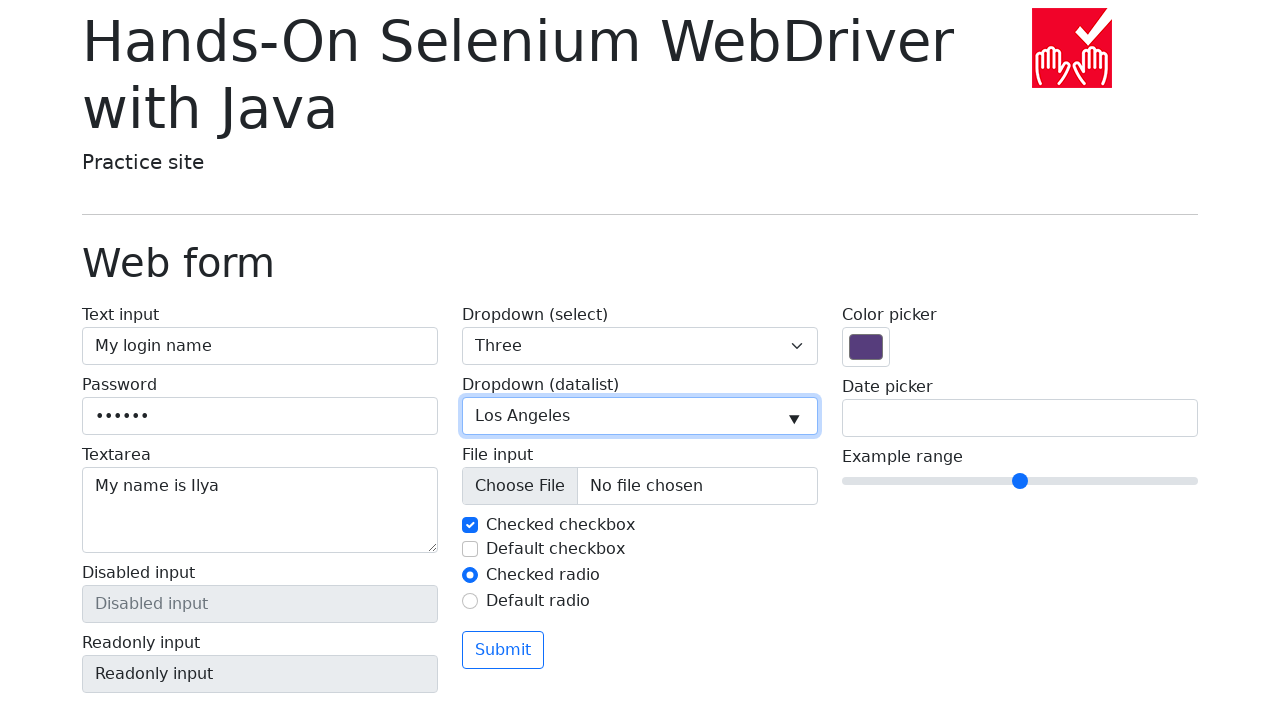

Cleared datalist input on input[name='my-datalist']
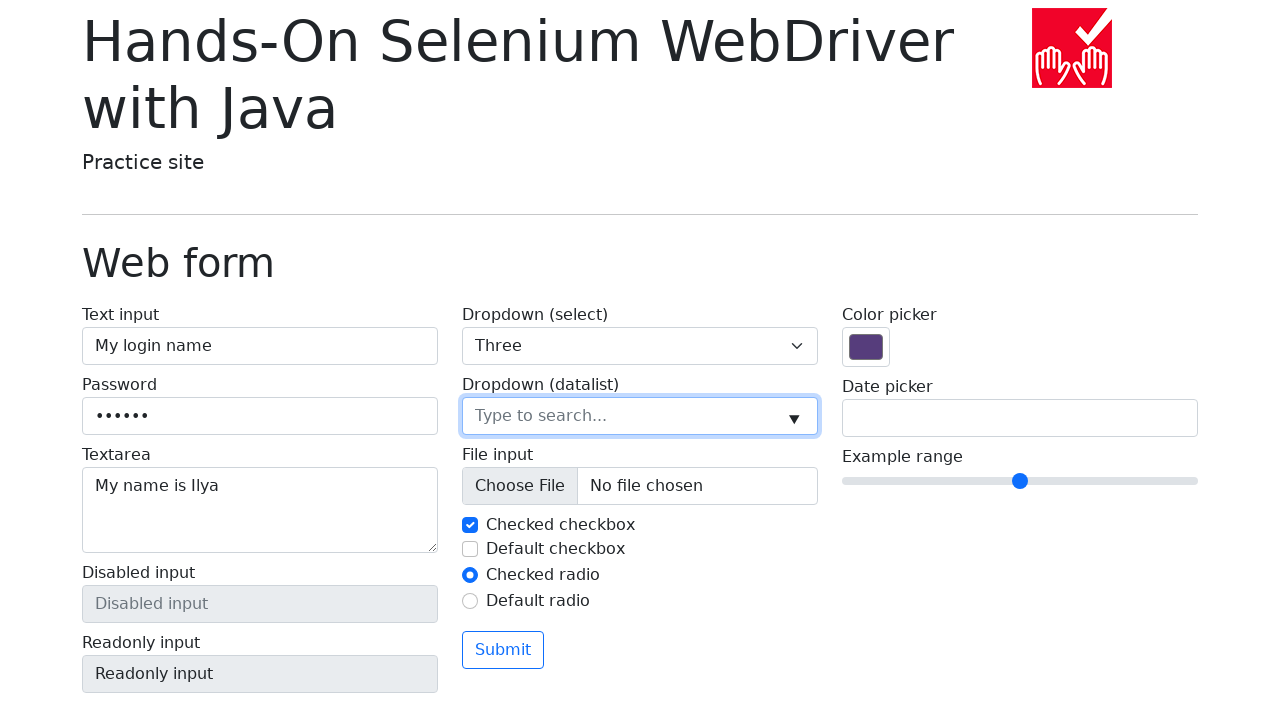

Filled datalist input with 'Chicago' on input[name='my-datalist']
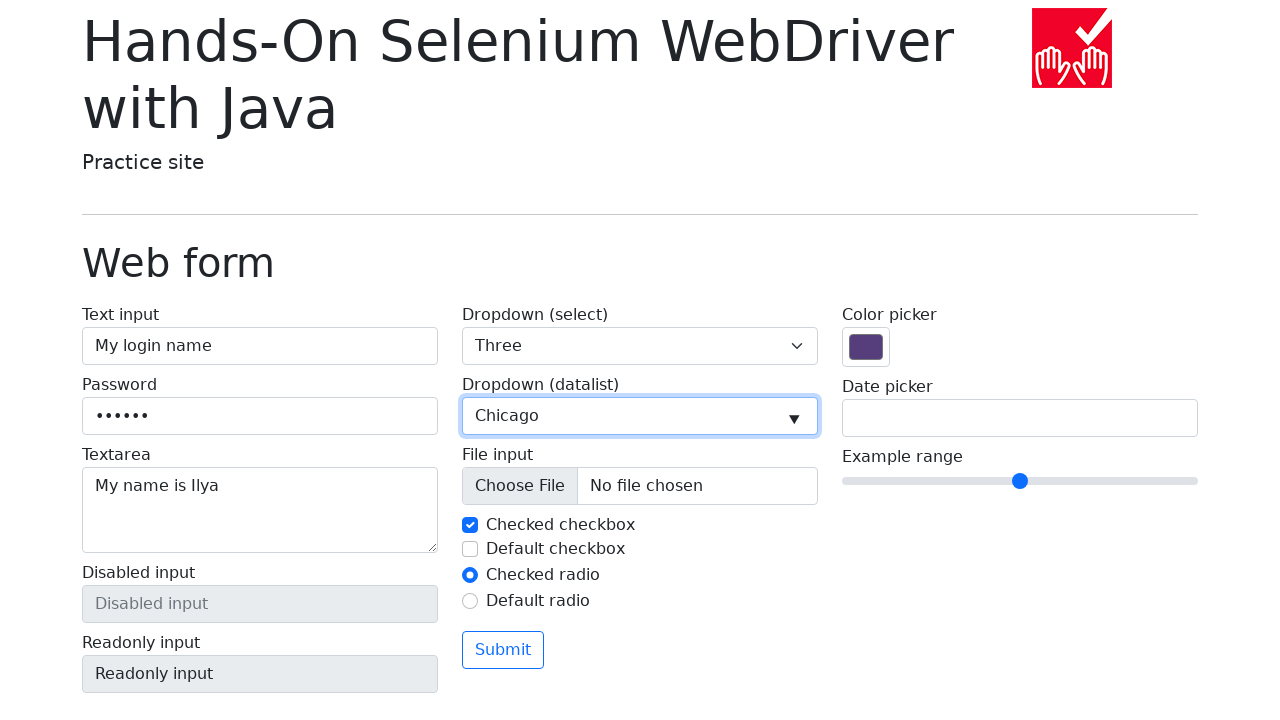

Clicked first checkbox at (470, 525) on #my-check-1
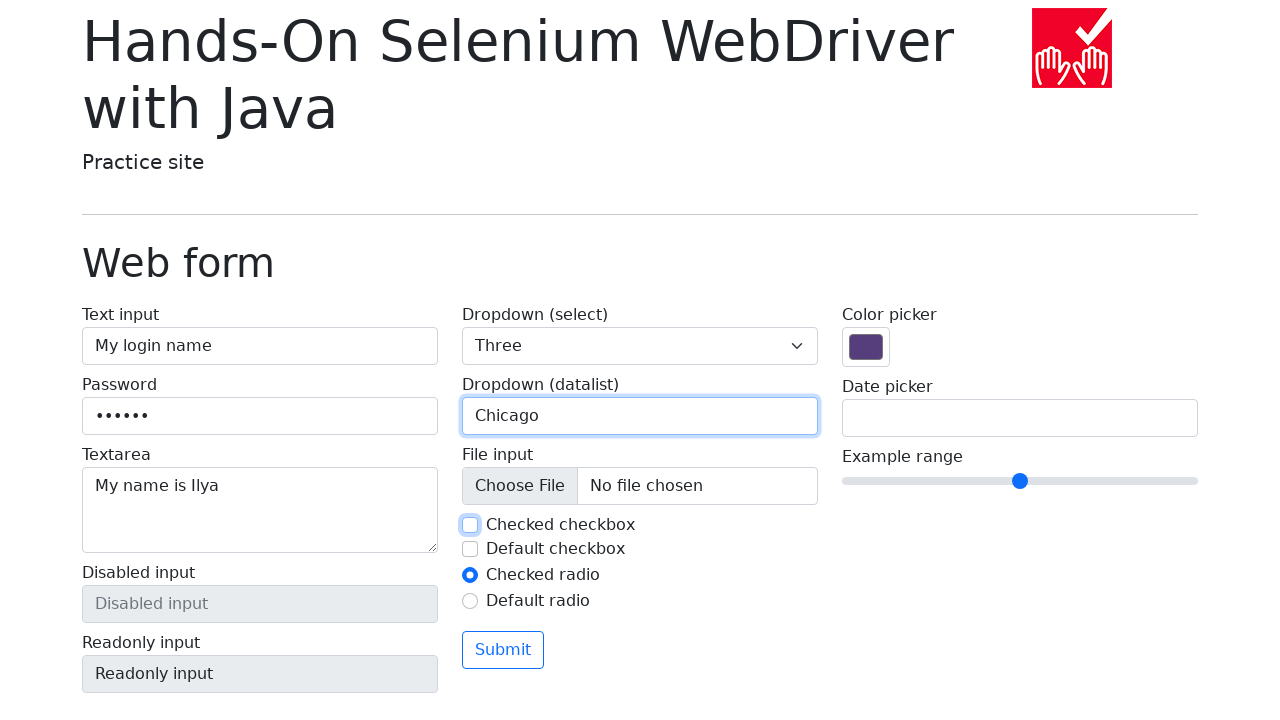

Clicked second checkbox at (470, 549) on #my-check-2
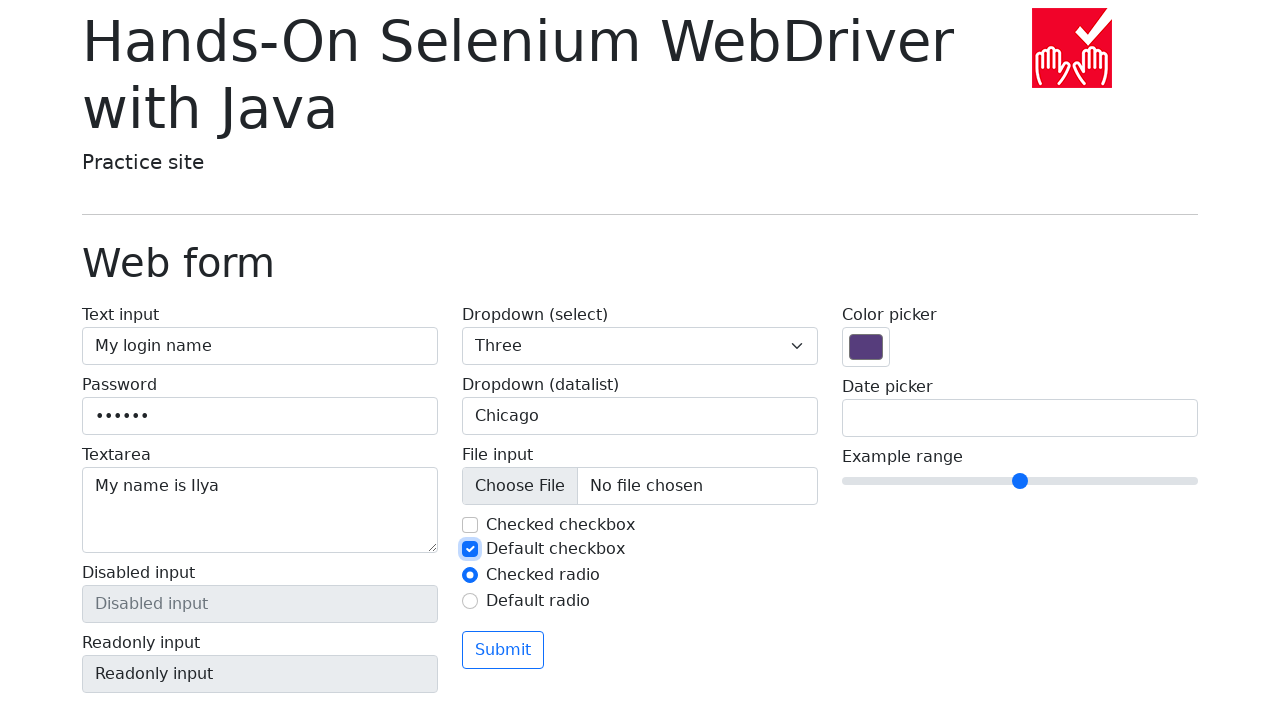

Clicked first radio button at (470, 575) on #my-radio-1
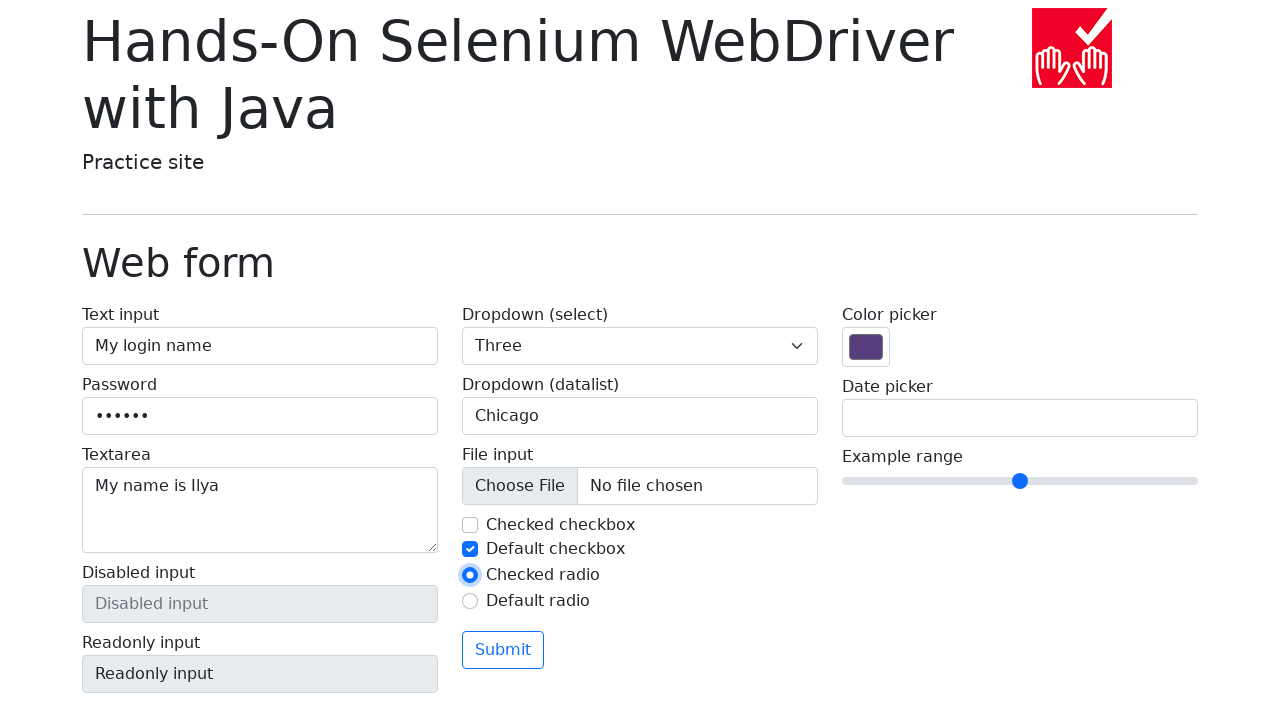

Clicked second radio button at (470, 601) on #my-radio-2
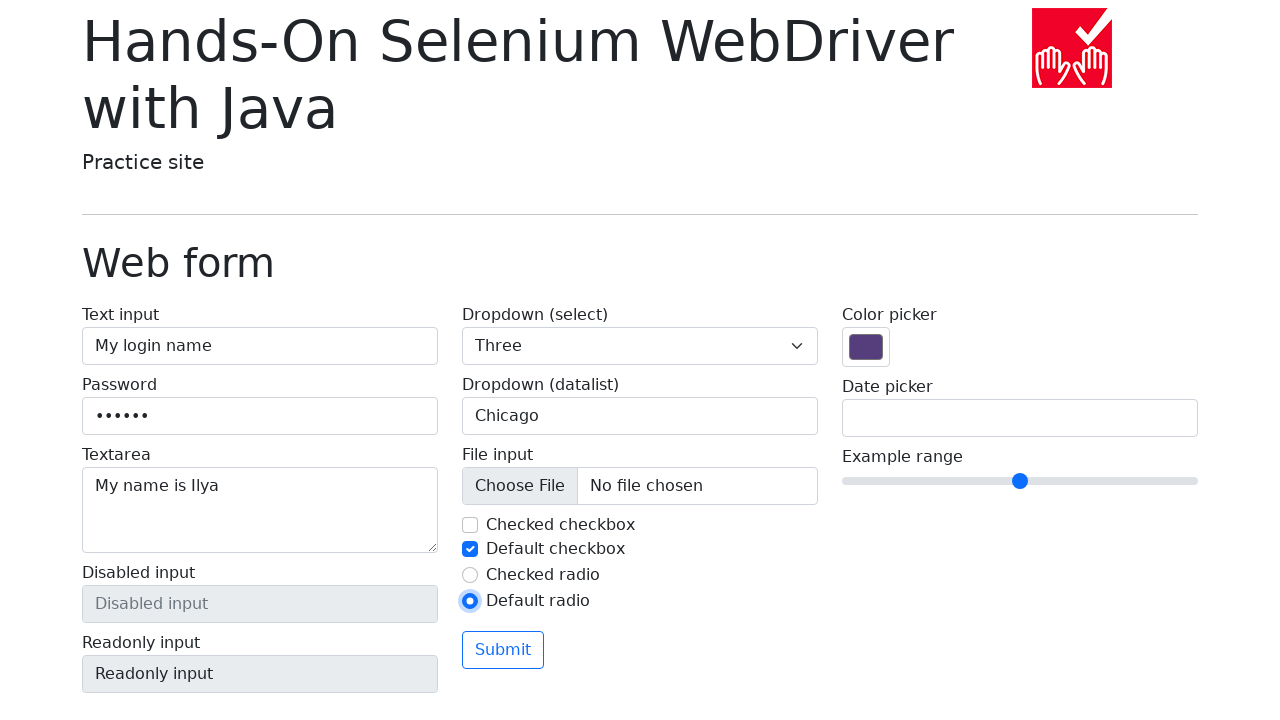

Opened color picker at (866, 347) on input[name='my-colors']
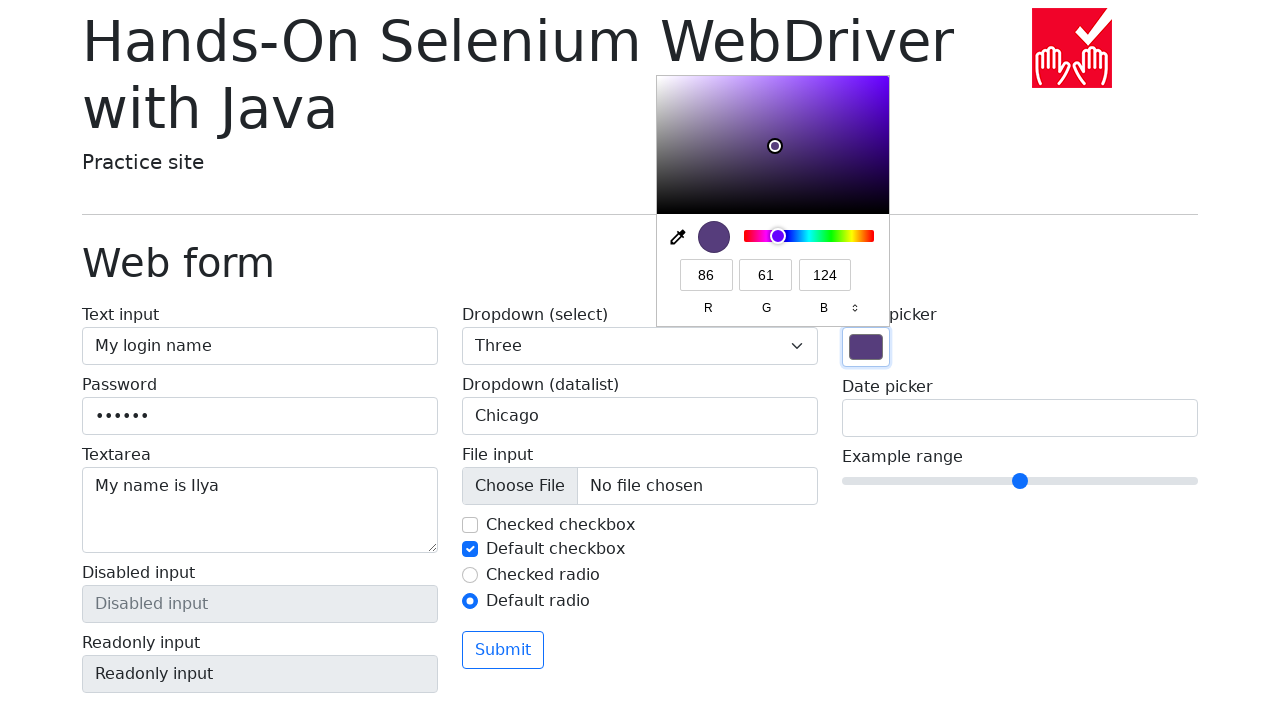

Filled date picker with '03/17/2025' on input[name='my-date']
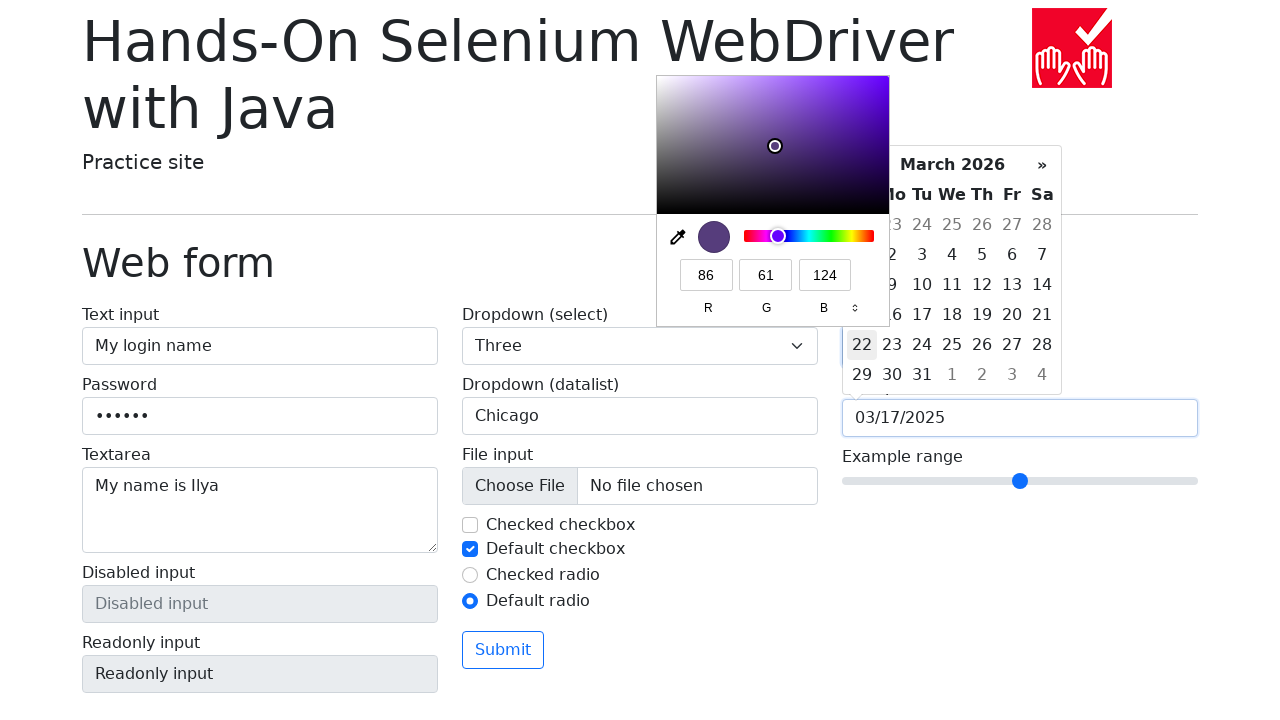

Pressed ArrowRight on range slider on input[name='my-range']
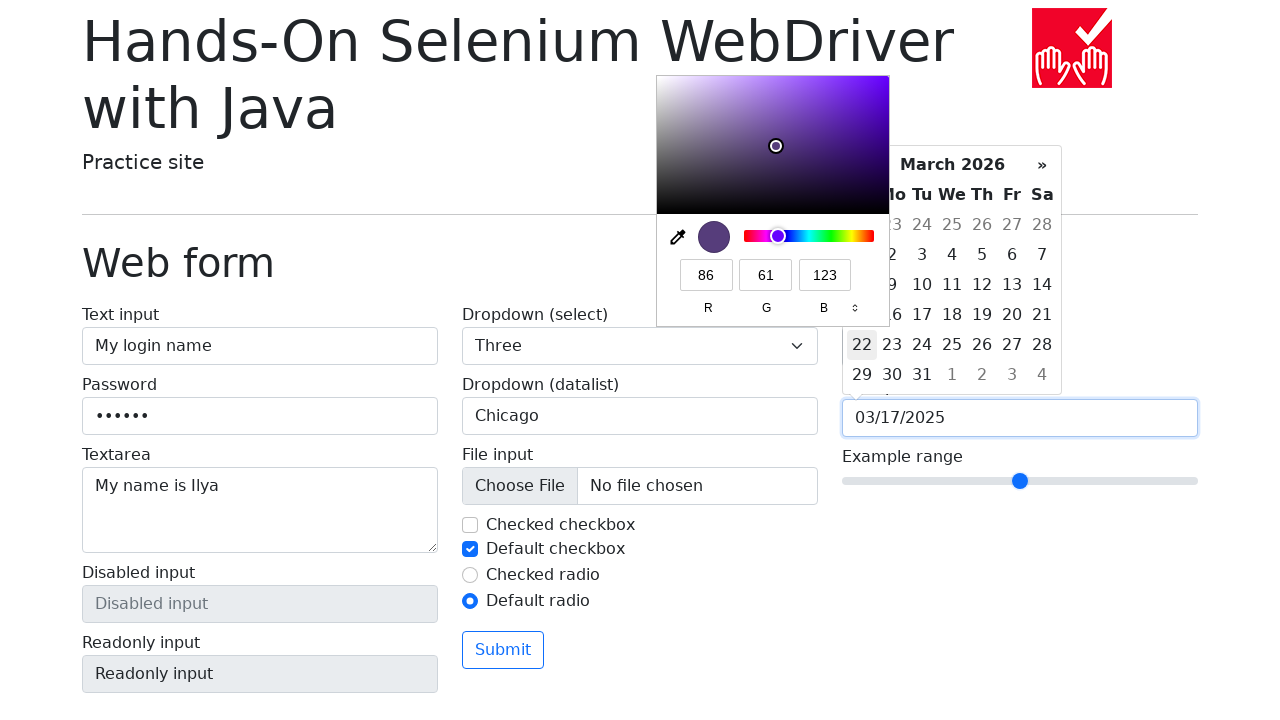

Pressed ArrowRight on range slider on input[name='my-range']
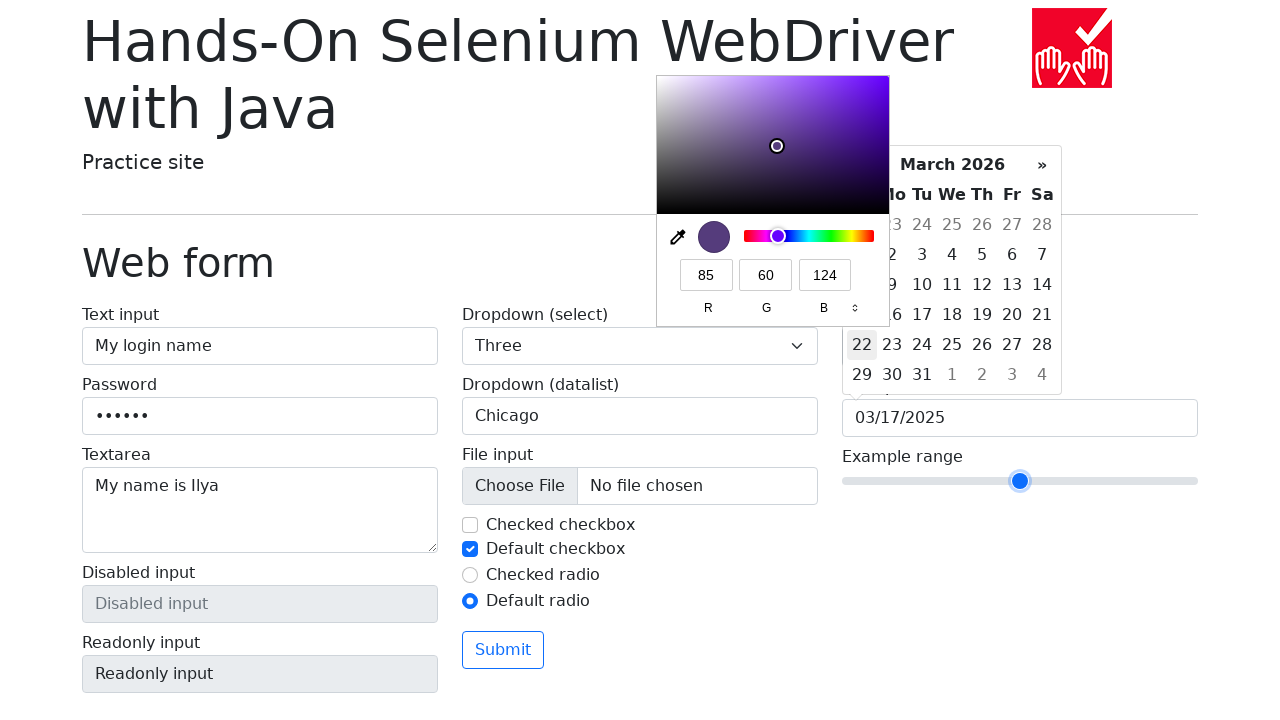

Pressed ArrowRight on range slider on input[name='my-range']
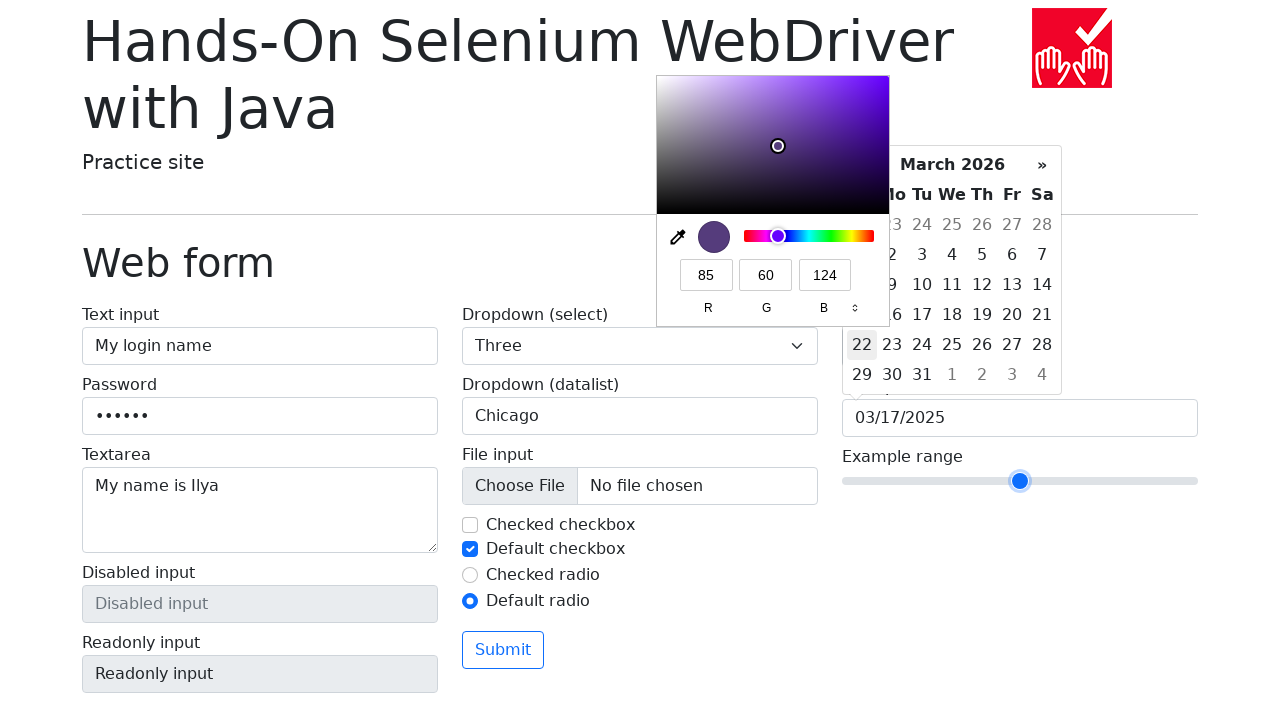

Pressed ArrowRight on range slider on input[name='my-range']
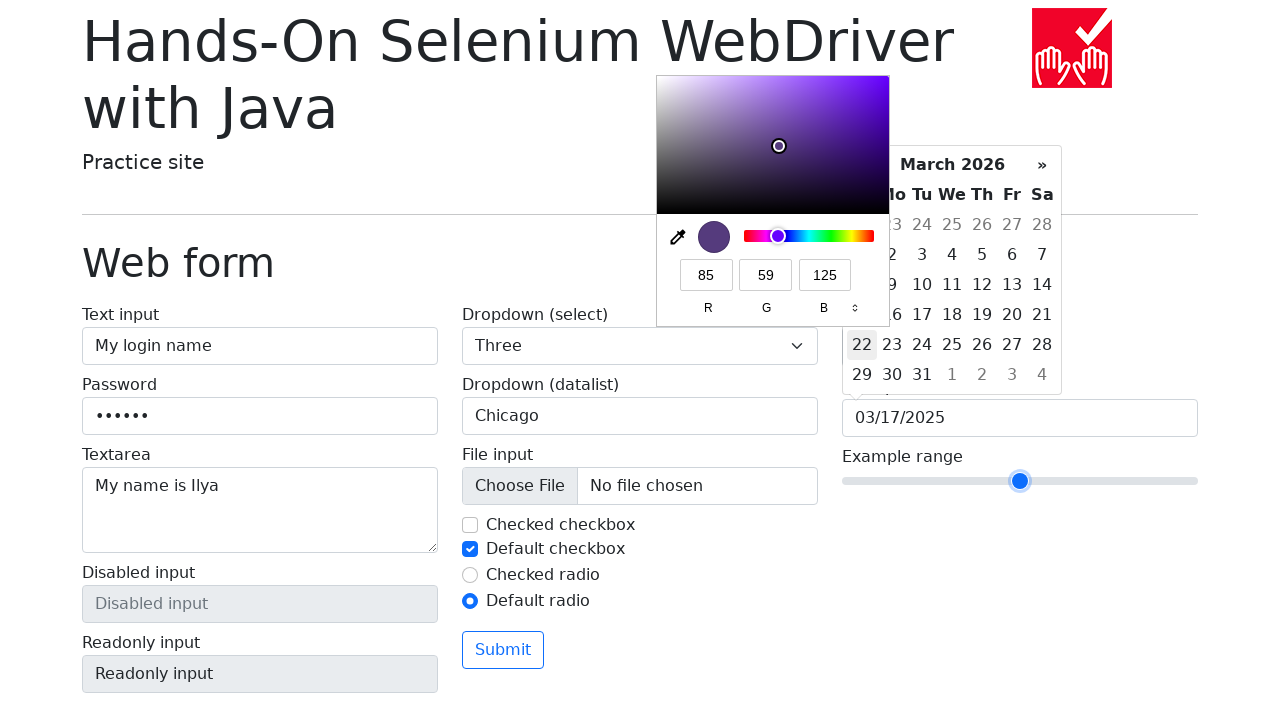

Pressed ArrowRight on range slider on input[name='my-range']
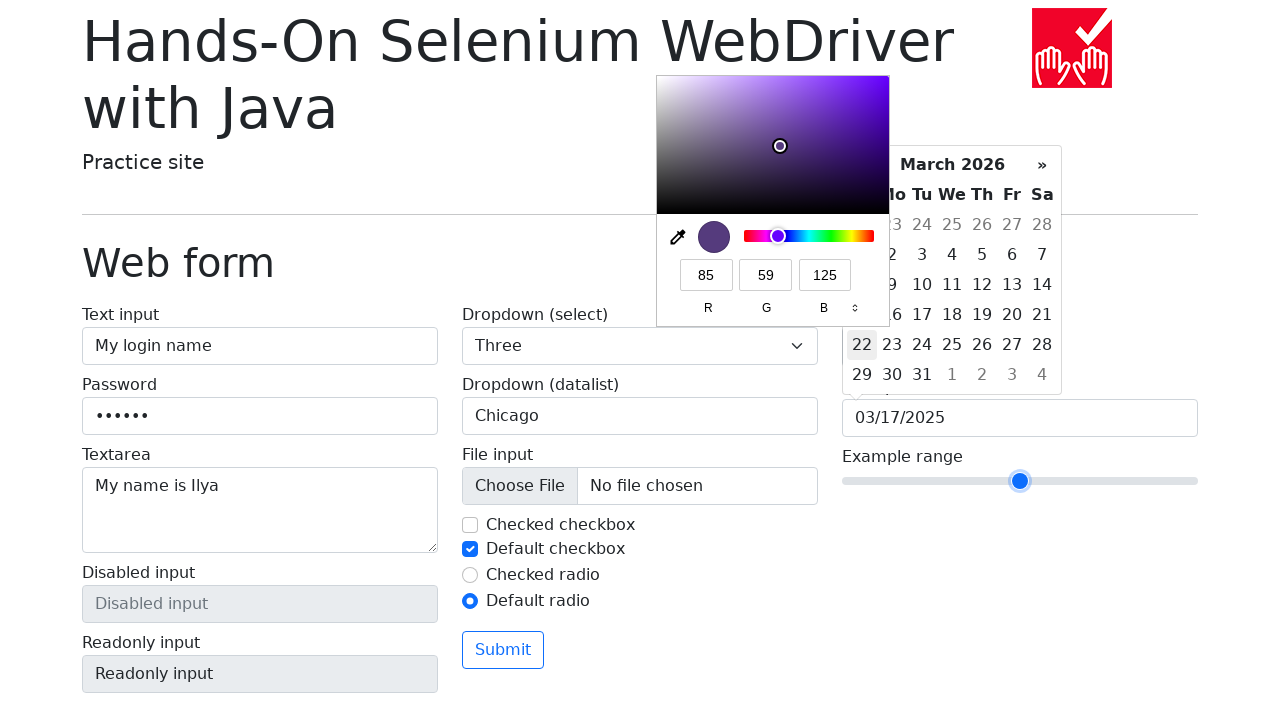

Pressed ArrowRight on range slider on input[name='my-range']
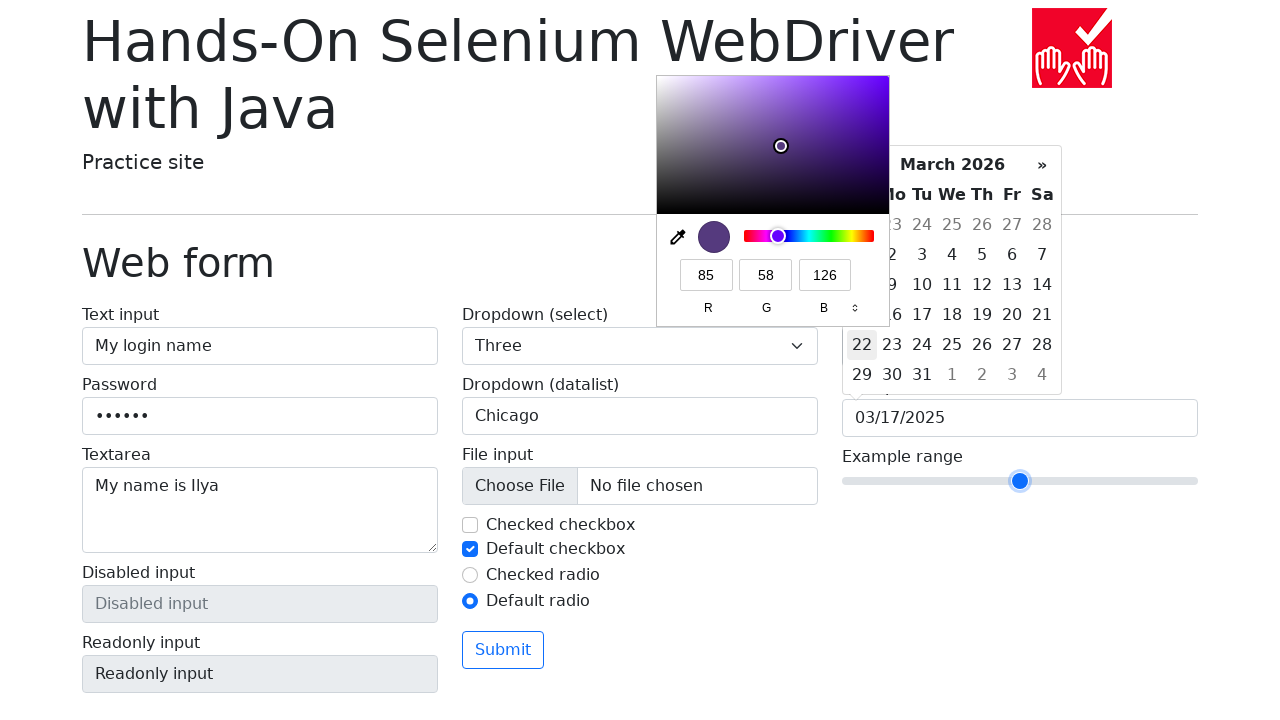

Pressed ArrowRight on range slider on input[name='my-range']
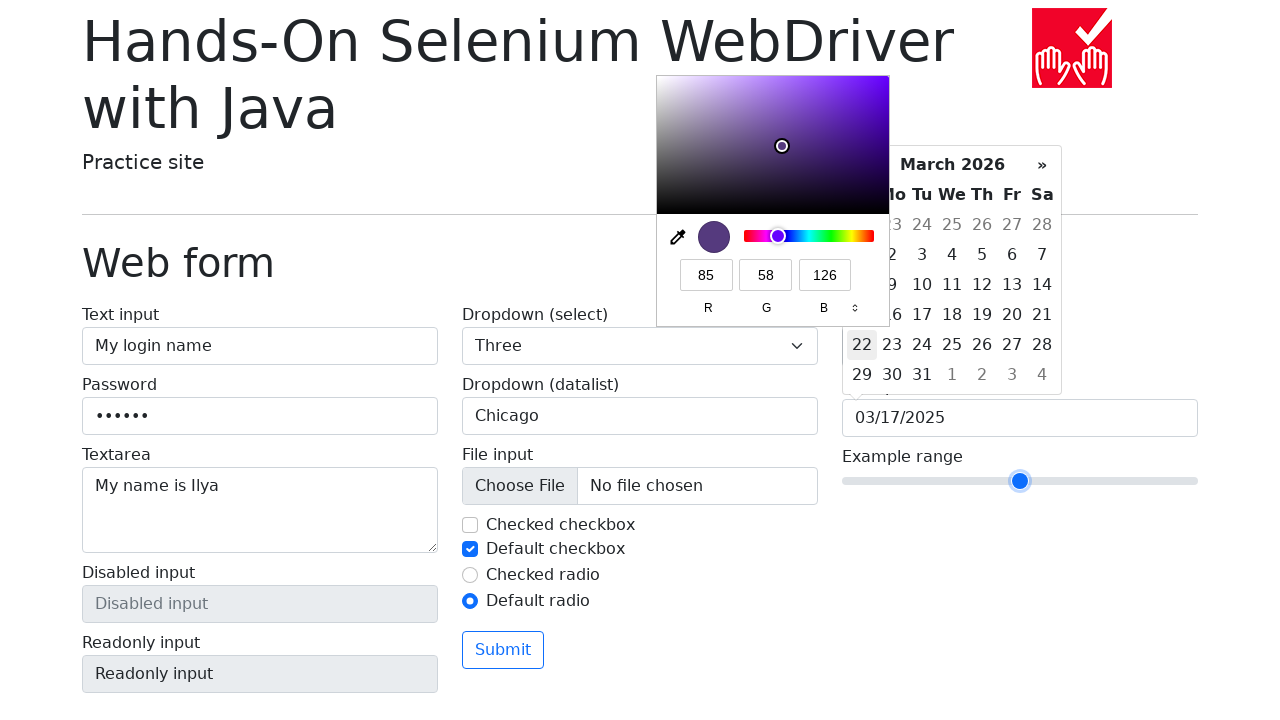

Pressed ArrowRight on range slider on input[name='my-range']
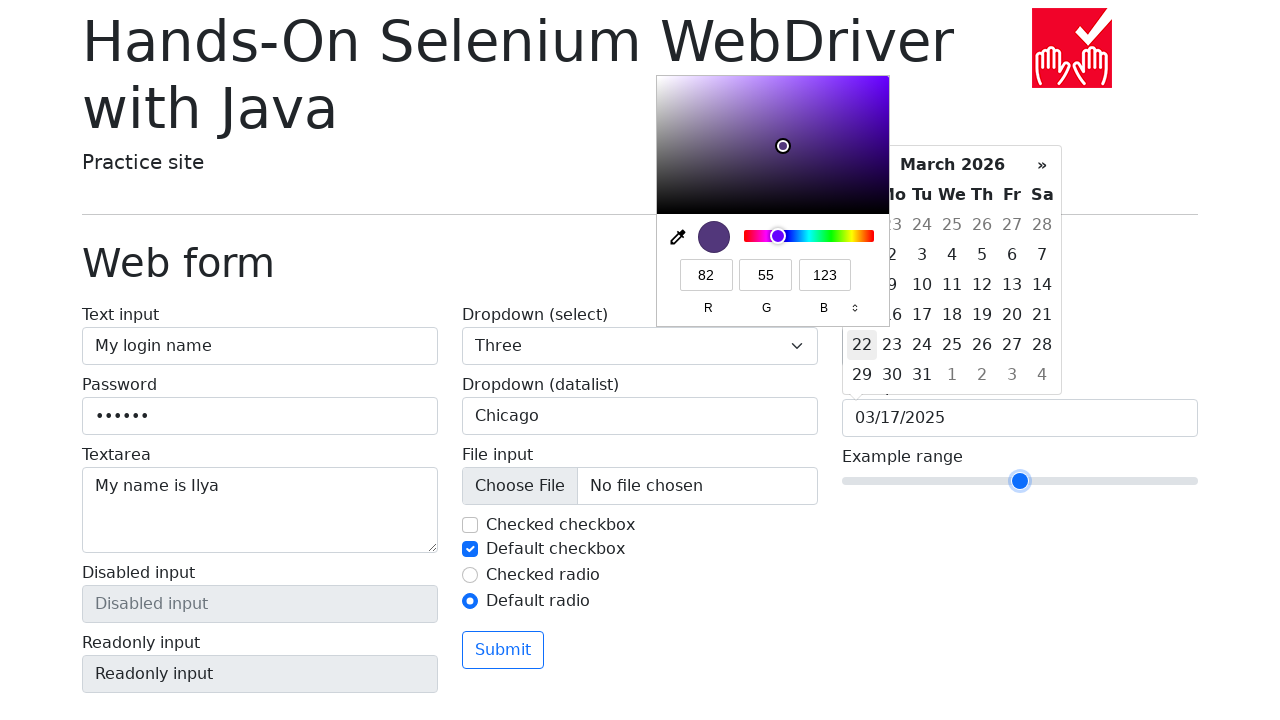

Pressed ArrowRight on range slider on input[name='my-range']
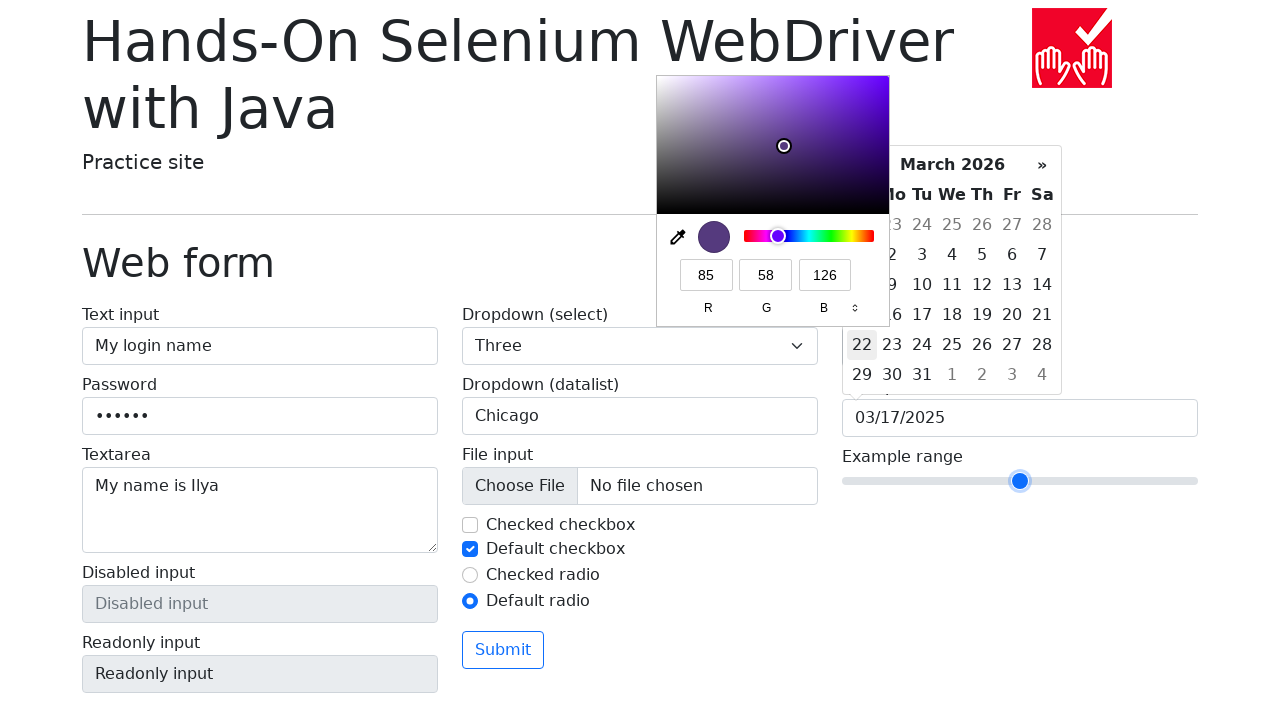

Pressed ArrowRight on range slider on input[name='my-range']
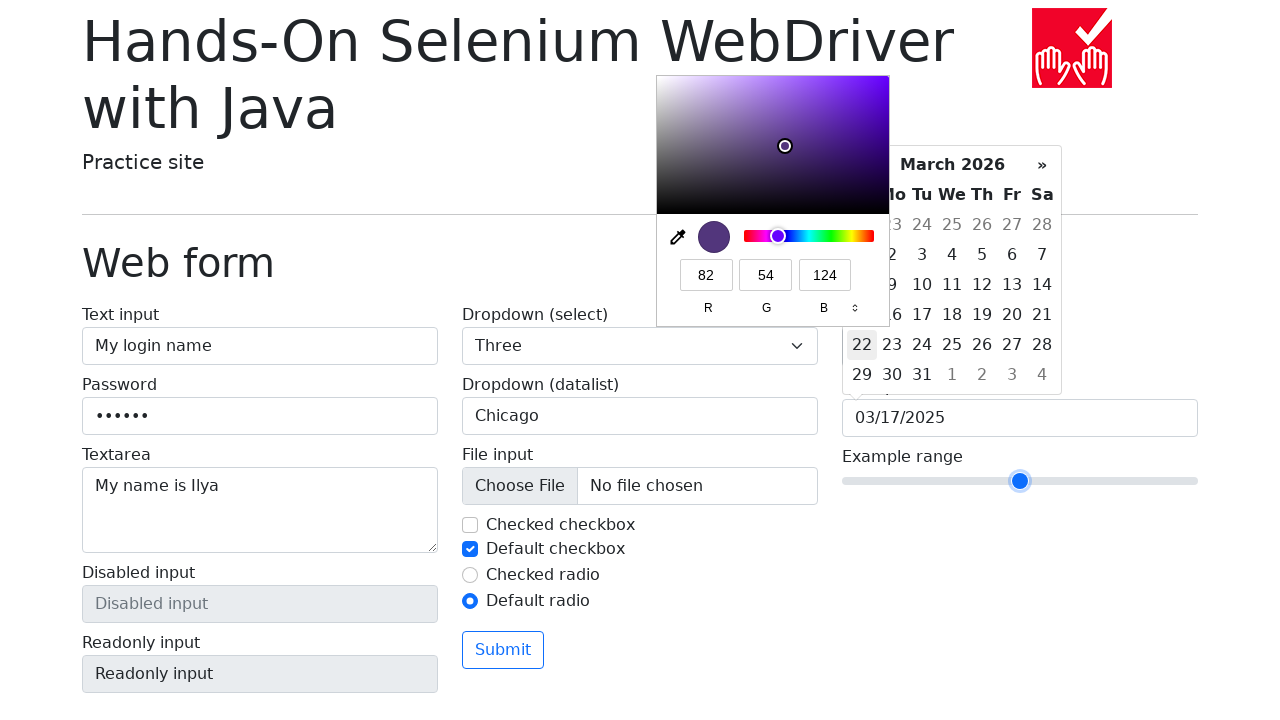

Pressed ArrowRight on range slider on input[name='my-range']
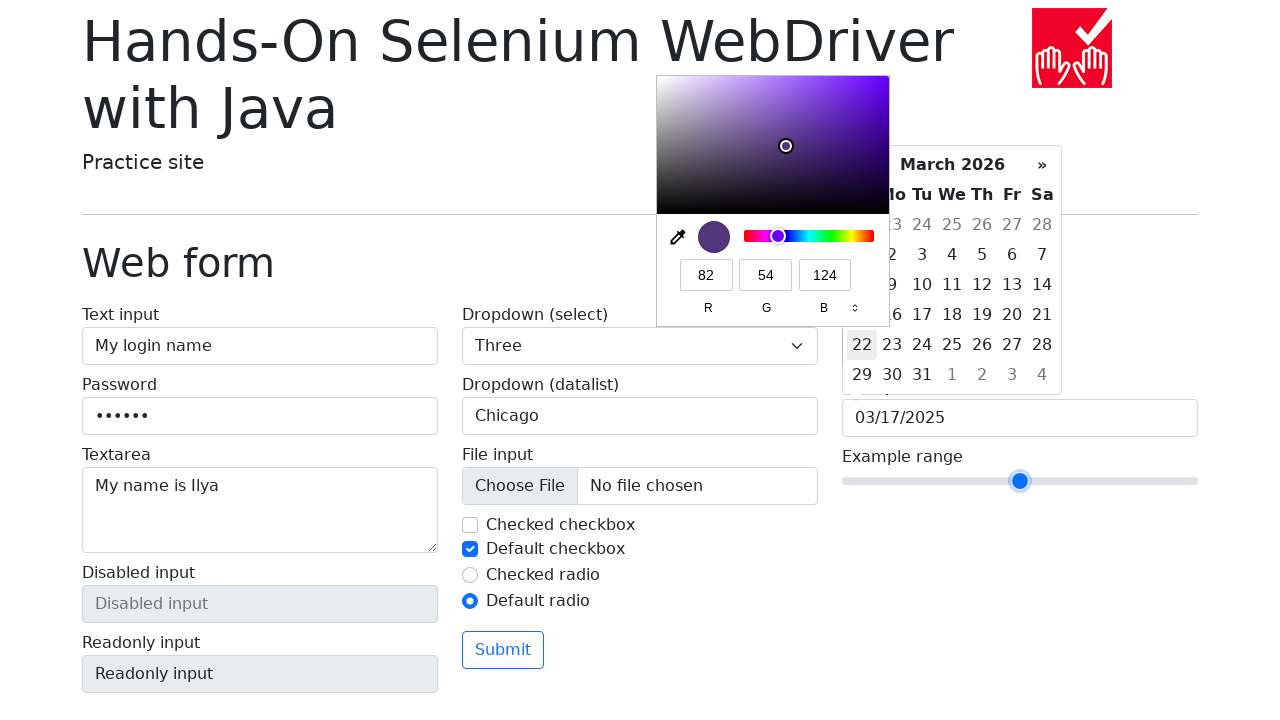

Clicked submit button to submit the form at (503, 650) on button[type='submit']
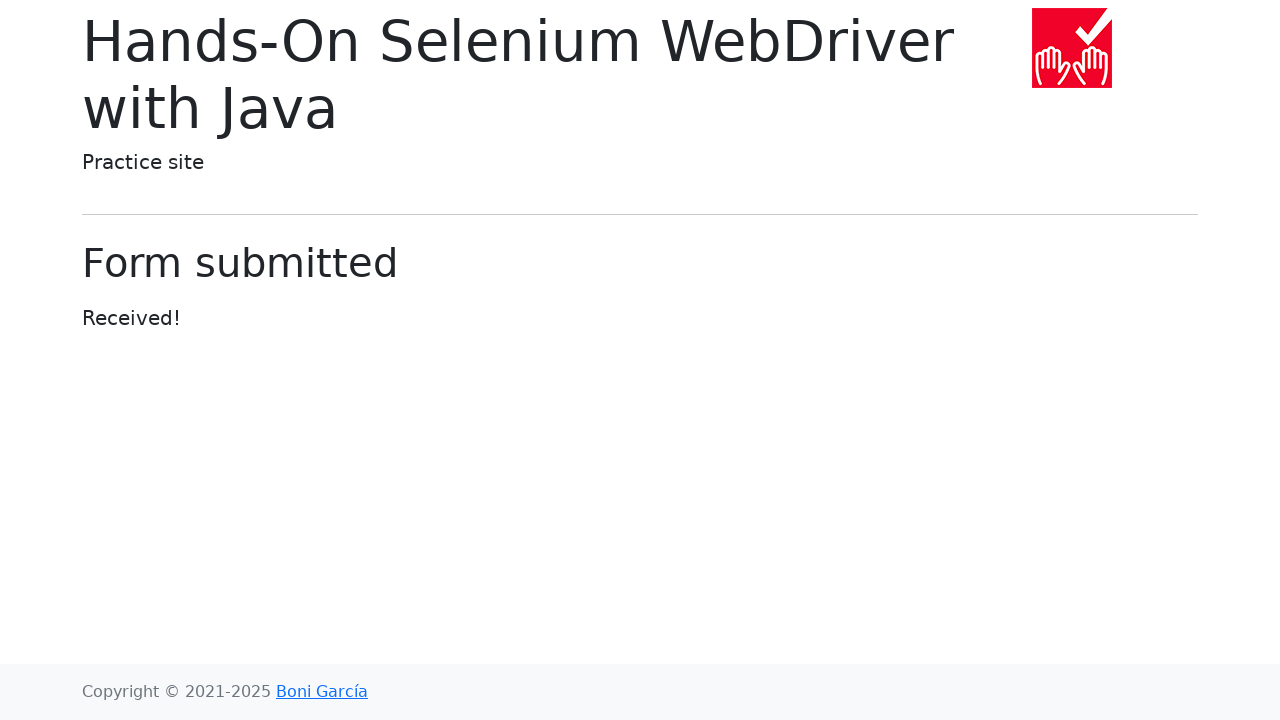

Form submission completed and page reached network idle state
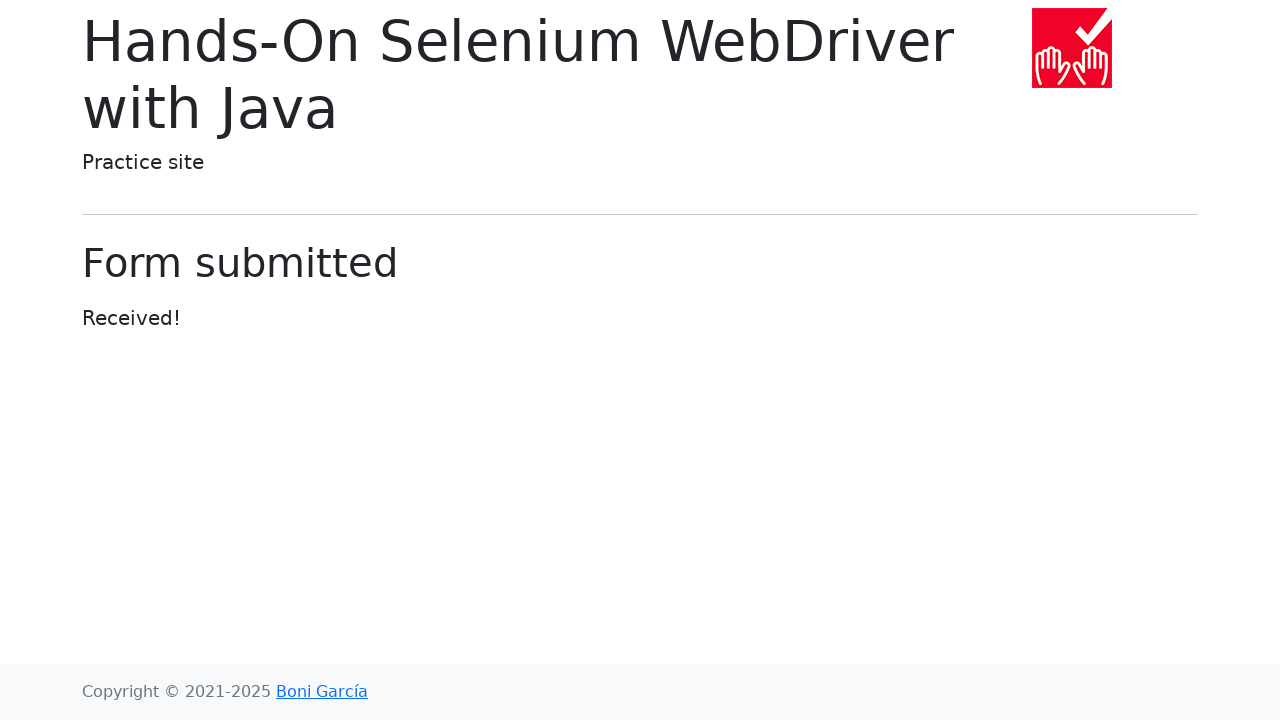

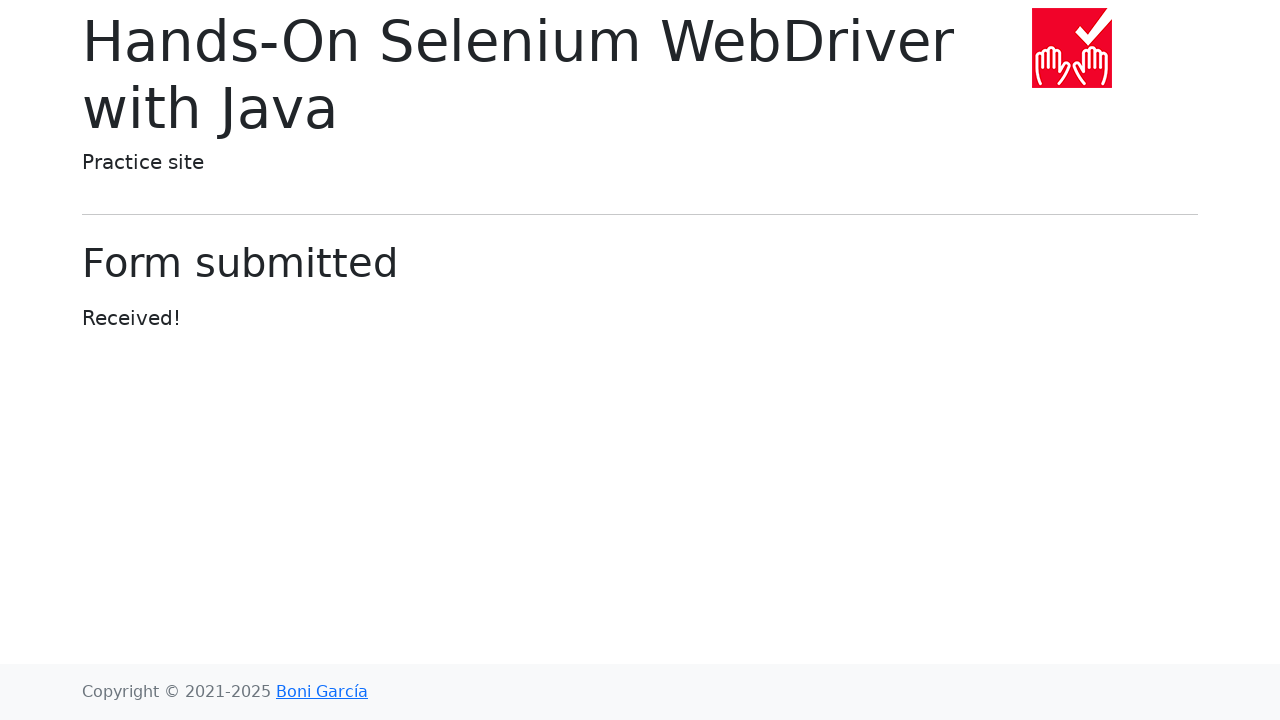